Tests navigation on an e-commerce site by clicking on the Phones category link using both link text and partial link text locators

Starting URL: https://demoblaze.com/

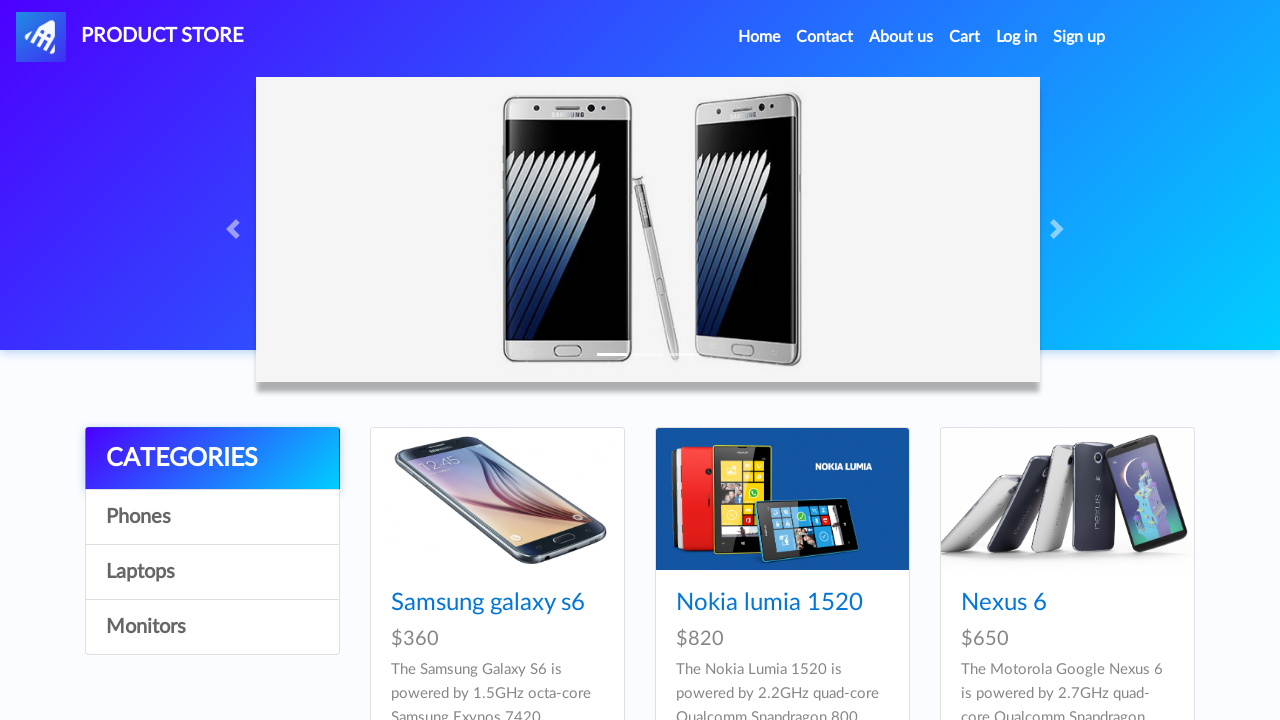

Waited for page to load - link selector found
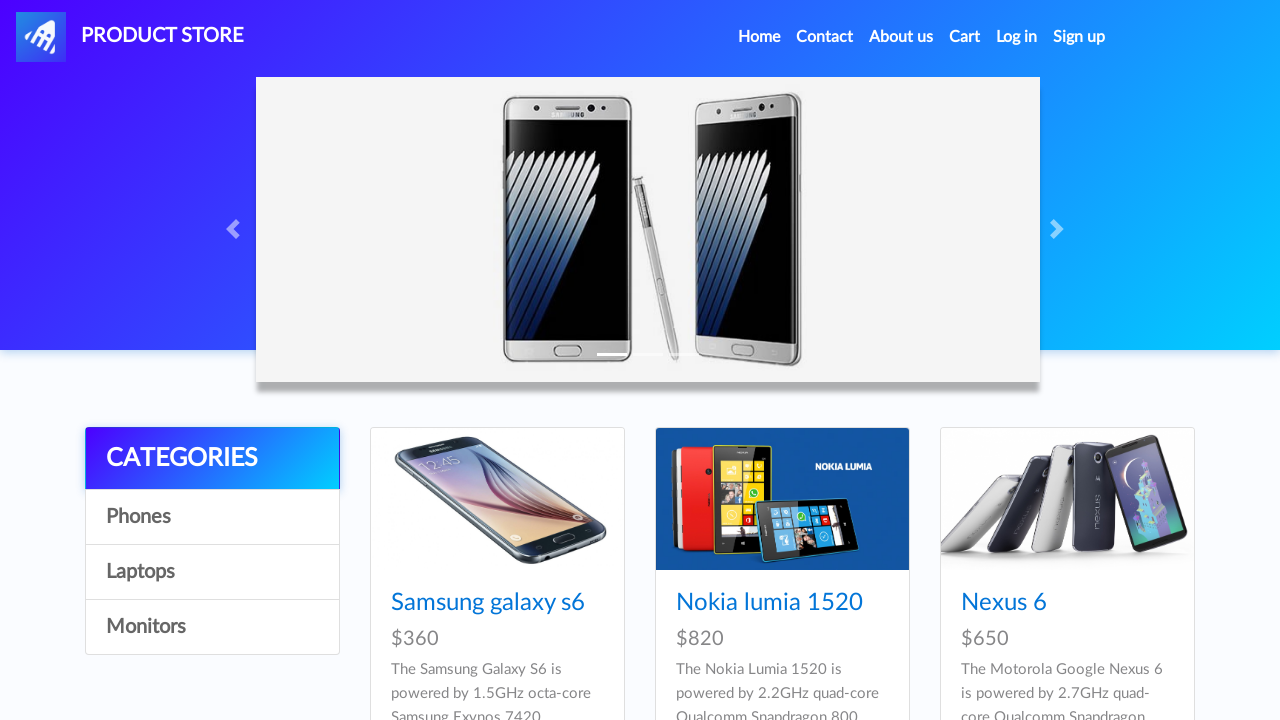

Clicked on Phones category link using link text at (212, 517) on text=Phones
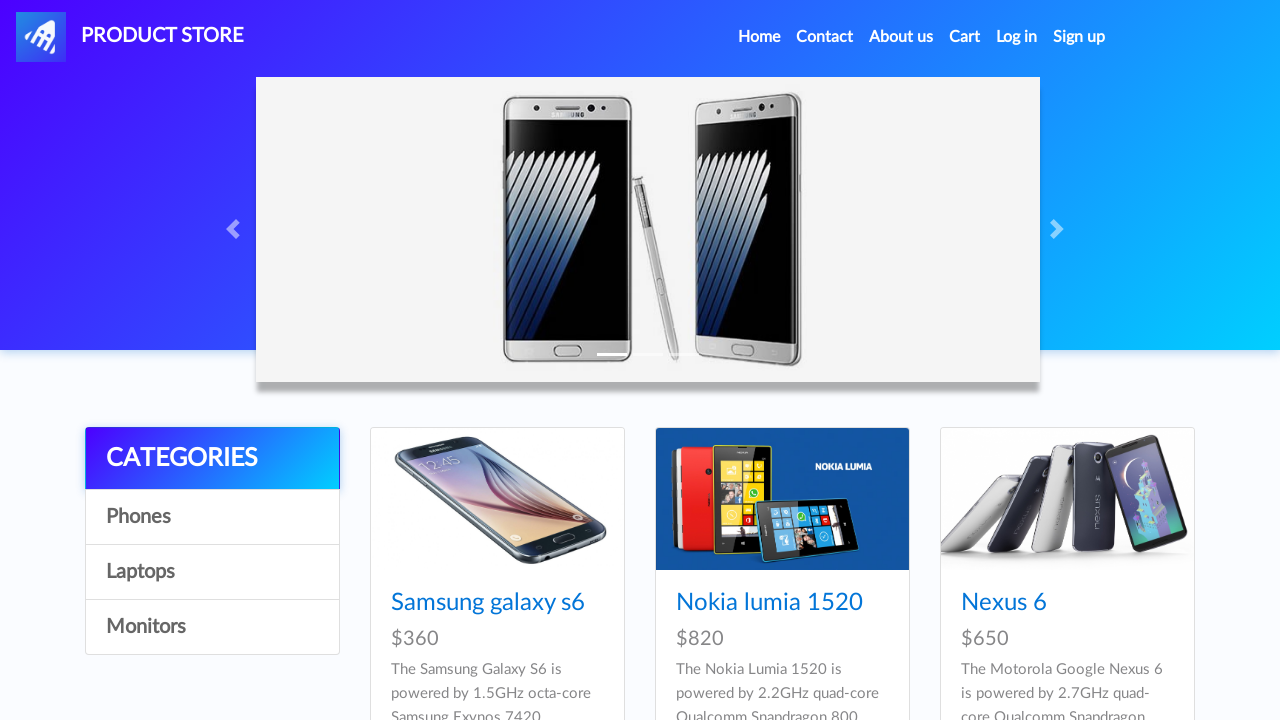

Waited 500ms for page to update
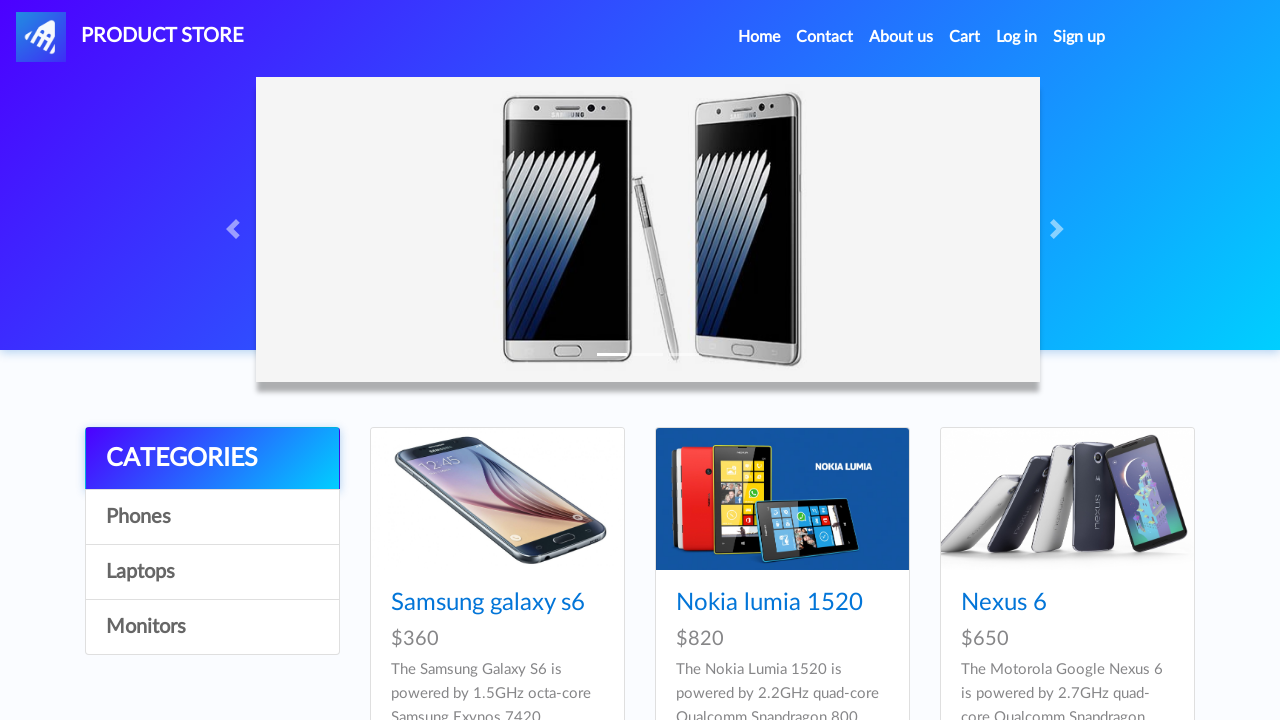

Clicked on Phones category link again using partial link text match at (212, 517) on text=Phones
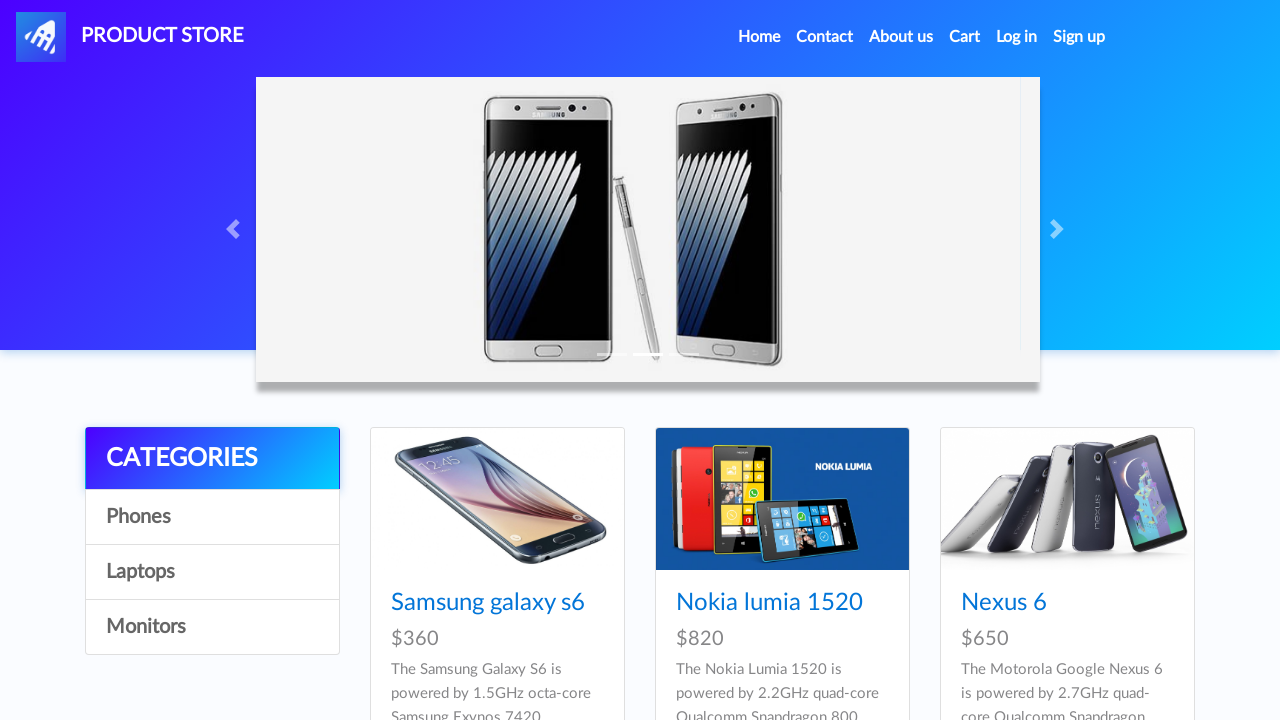

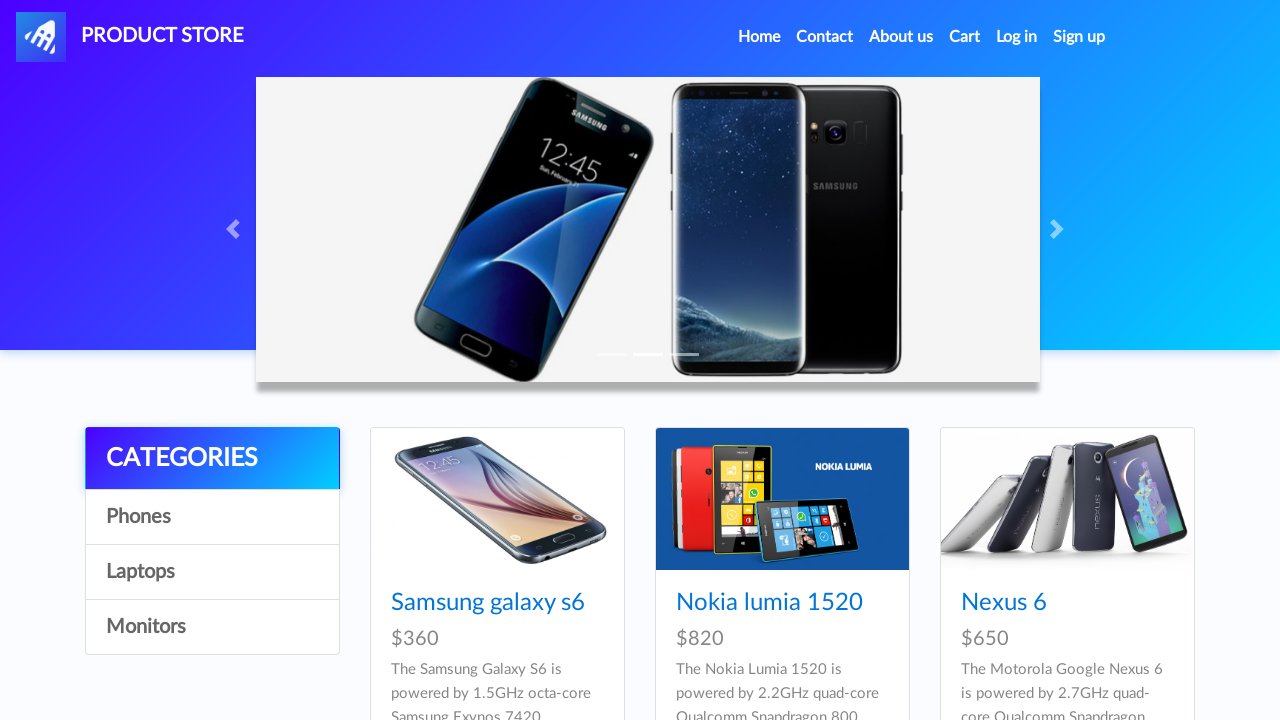